Tests that pressing Escape cancels edits and reverts to original text

Starting URL: https://demo.playwright.dev/todomvc

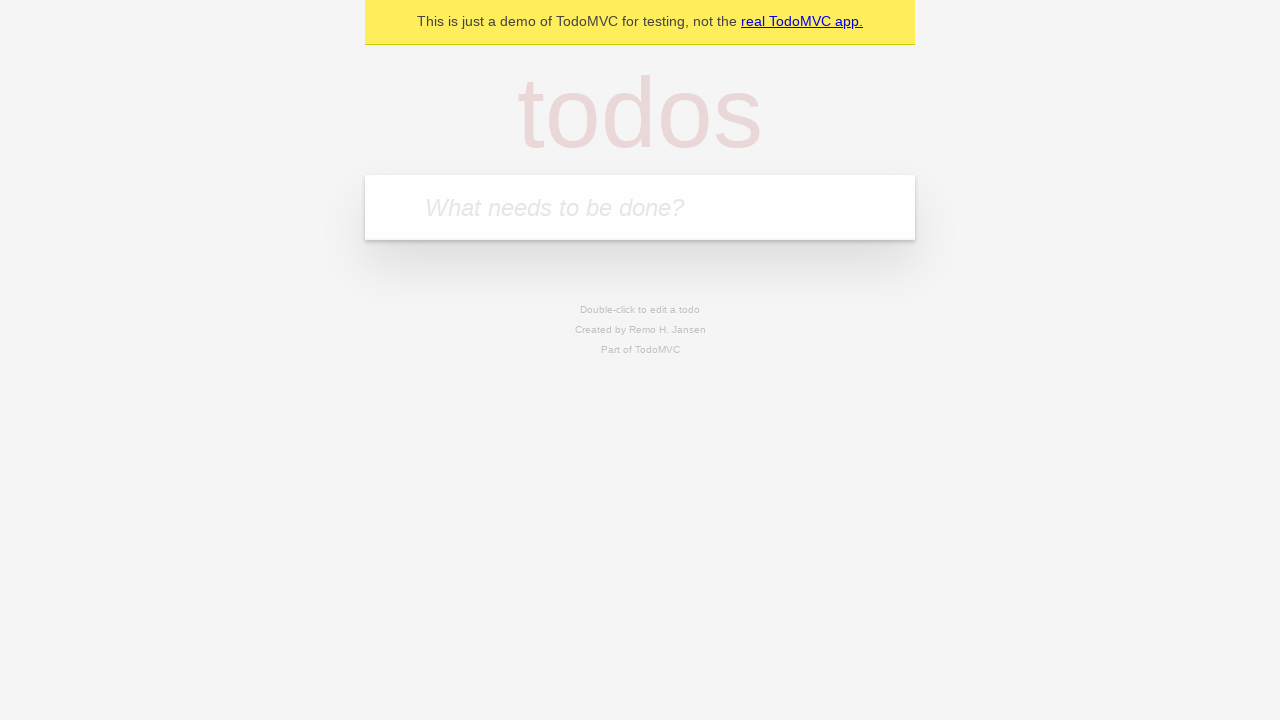

Filled todo input with 'buy some cheese' on internal:attr=[placeholder="What needs to be done?"i]
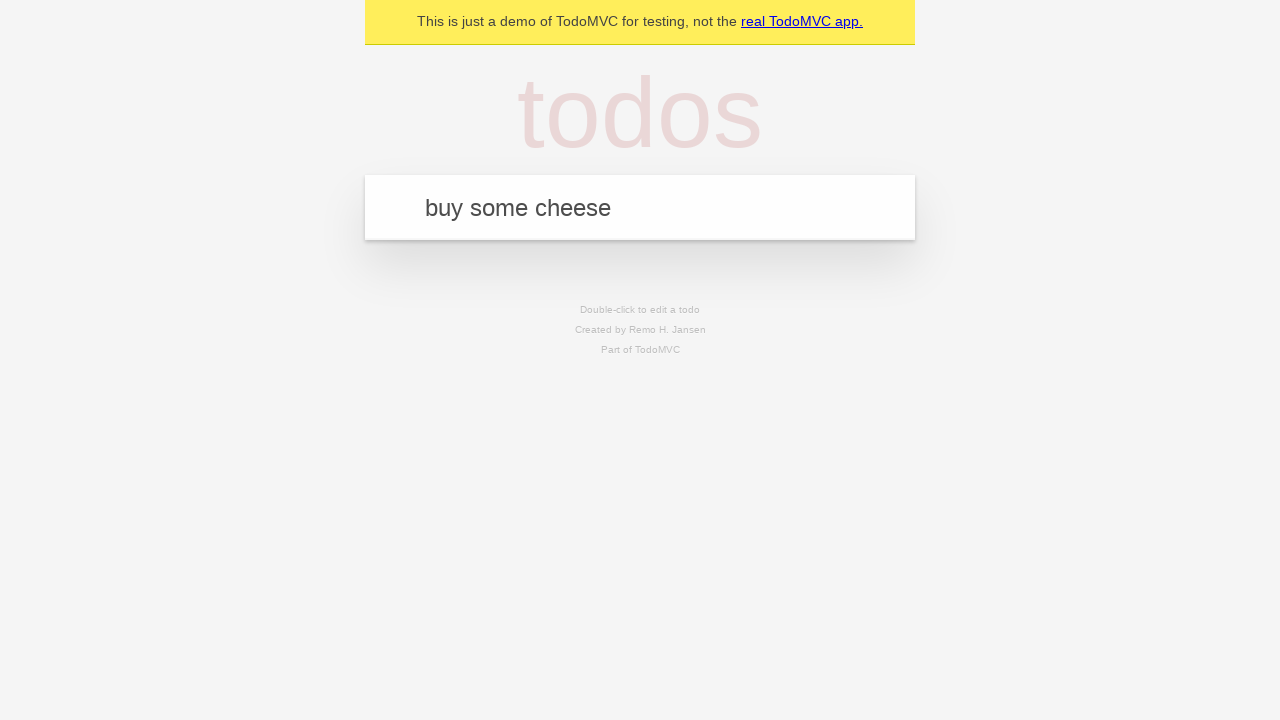

Pressed Enter to create first todo item on internal:attr=[placeholder="What needs to be done?"i]
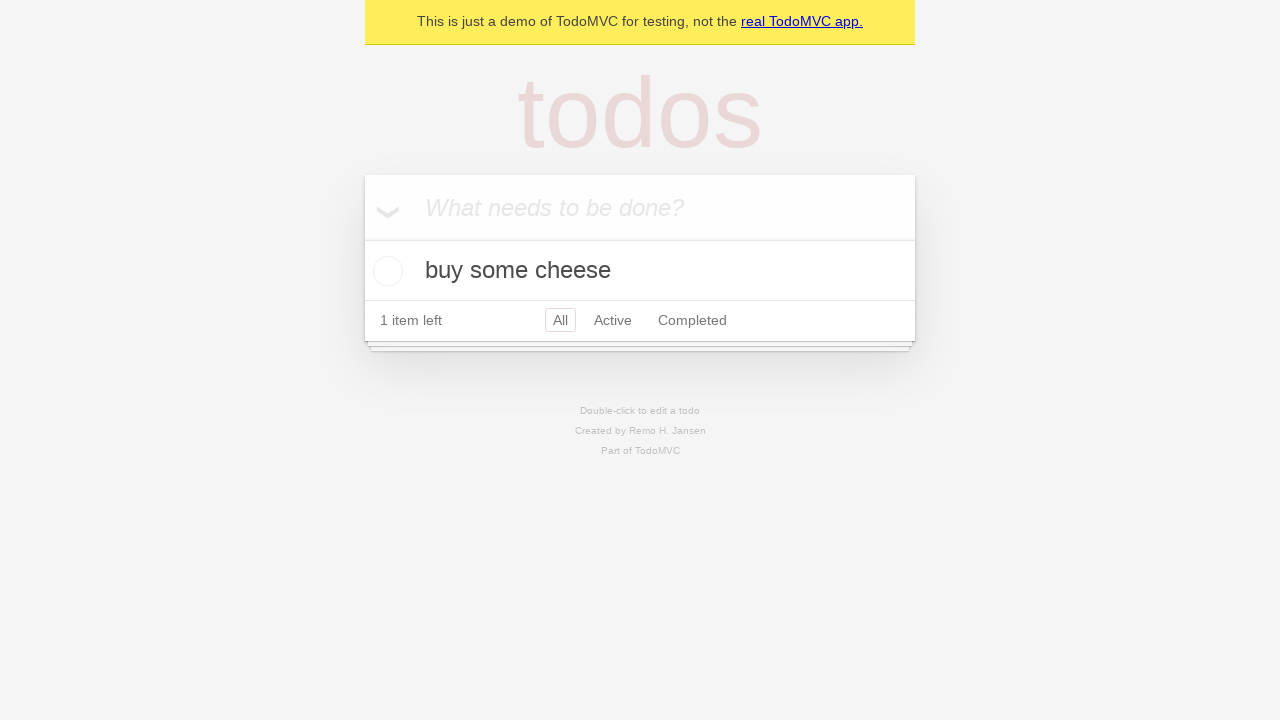

Filled todo input with 'feed the cat' on internal:attr=[placeholder="What needs to be done?"i]
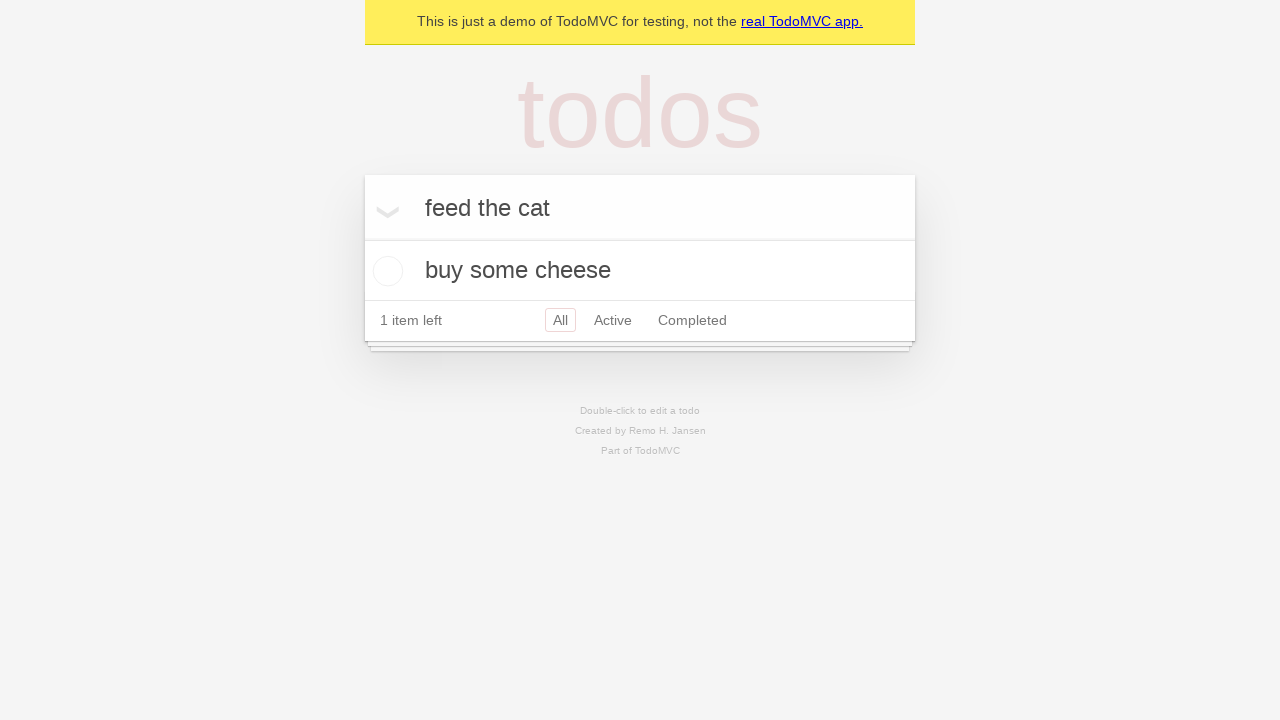

Pressed Enter to create second todo item on internal:attr=[placeholder="What needs to be done?"i]
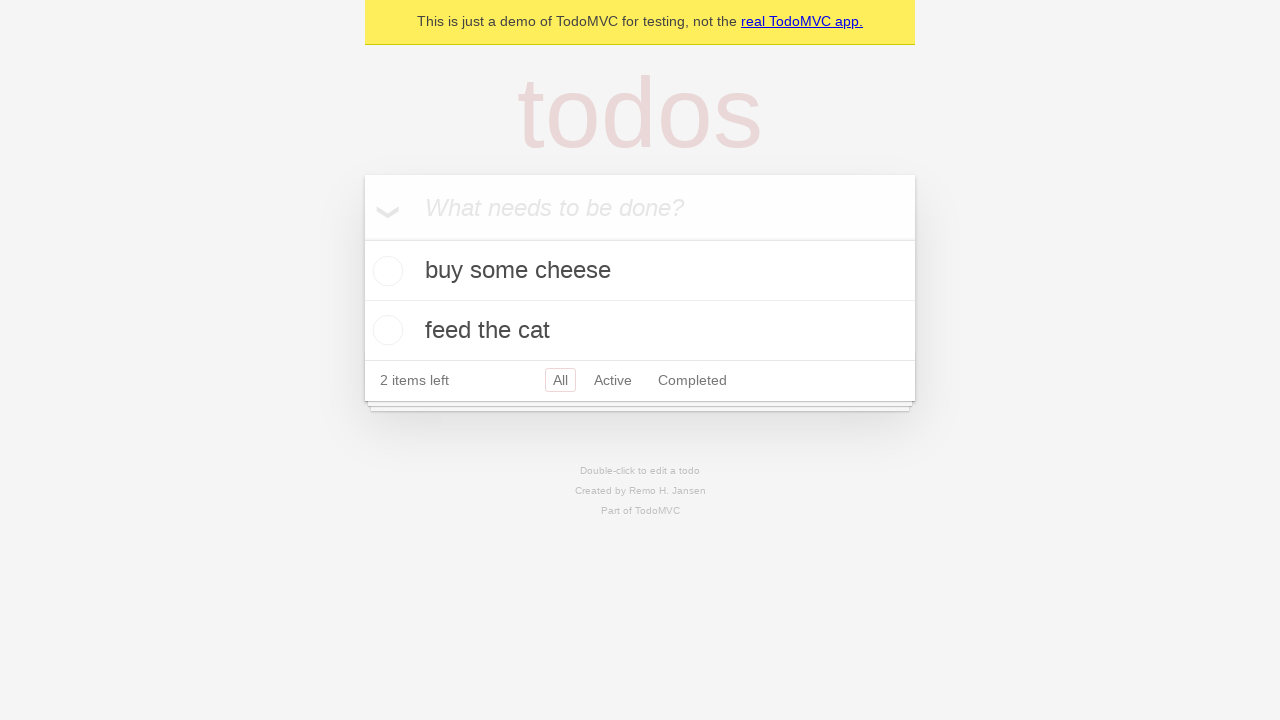

Filled todo input with 'book a doctors appointment' on internal:attr=[placeholder="What needs to be done?"i]
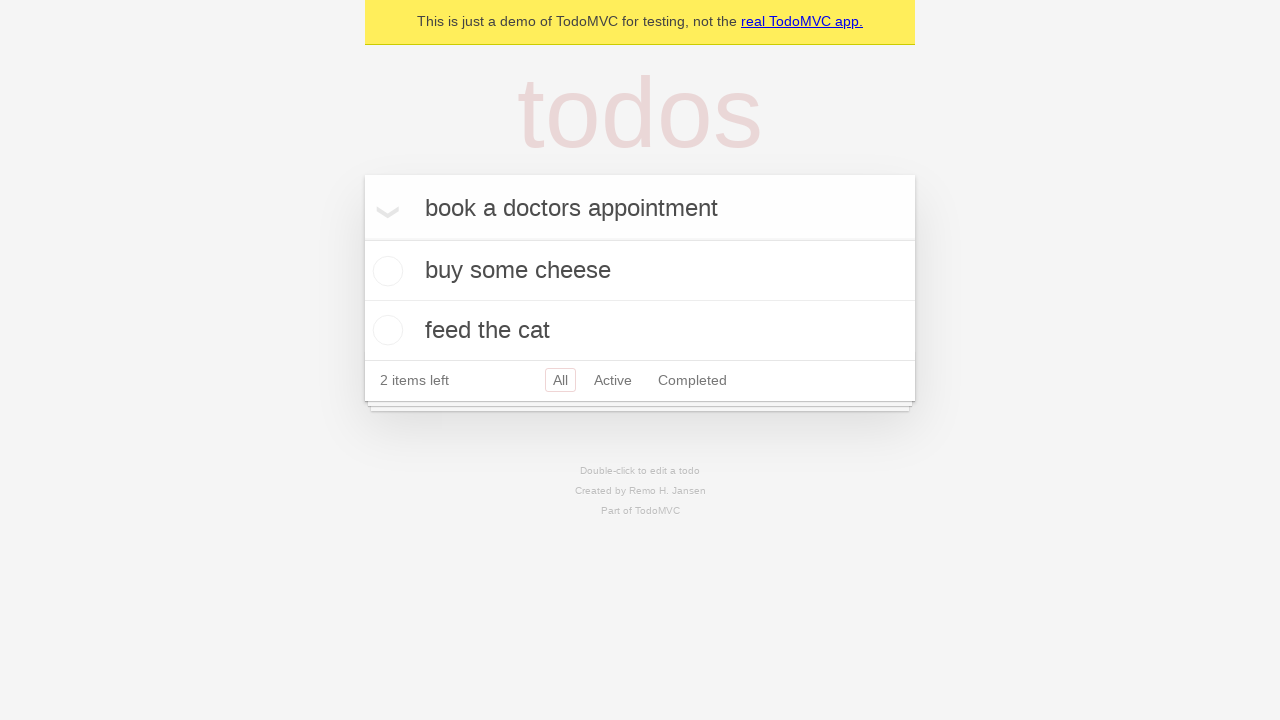

Pressed Enter to create third todo item on internal:attr=[placeholder="What needs to be done?"i]
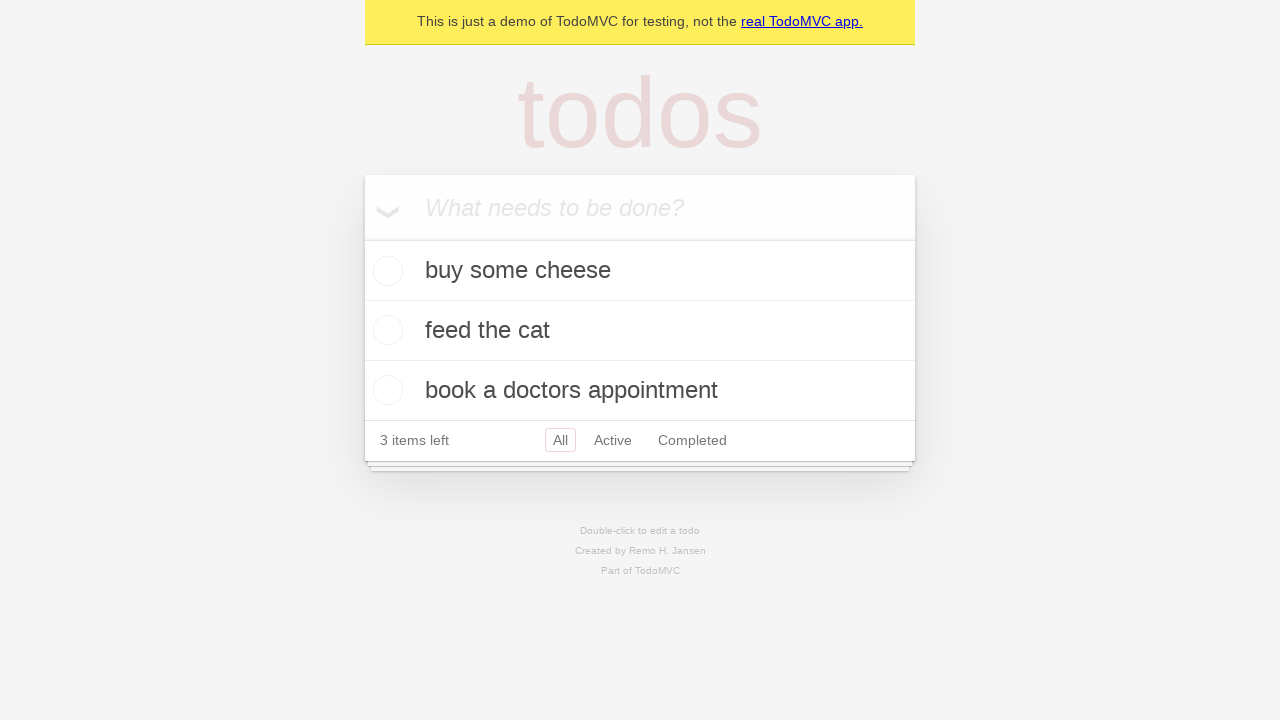

Double-clicked second todo item to enter edit mode at (640, 331) on internal:testid=[data-testid="todo-item"s] >> nth=1
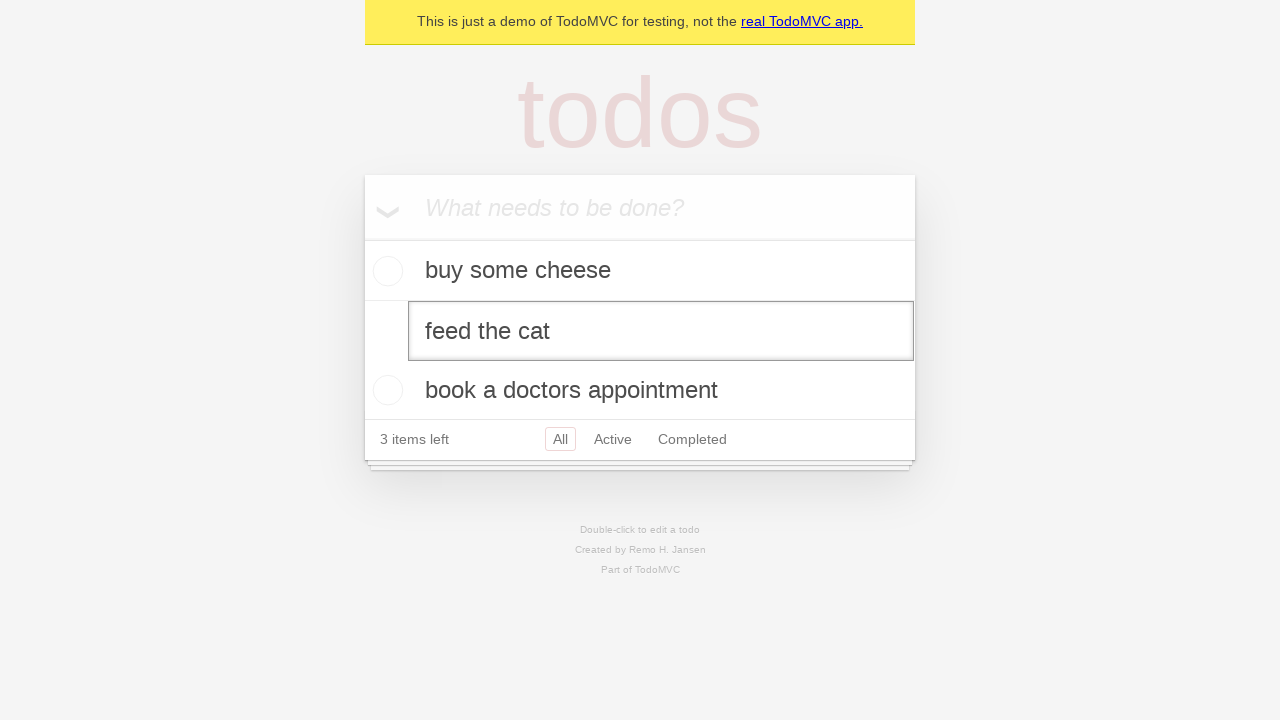

Filled edit textbox with 'buy some sausages' on internal:testid=[data-testid="todo-item"s] >> nth=1 >> internal:role=textbox[nam
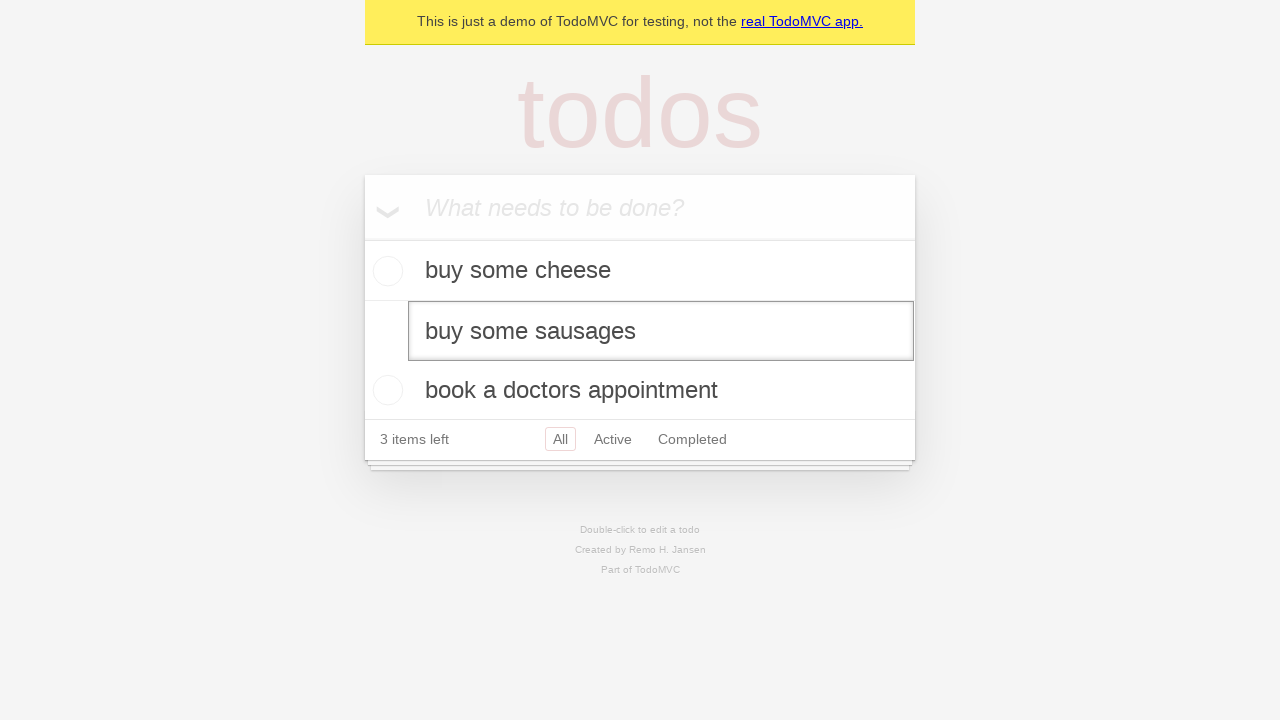

Pressed Escape to cancel edit and revert to original text on internal:testid=[data-testid="todo-item"s] >> nth=1 >> internal:role=textbox[nam
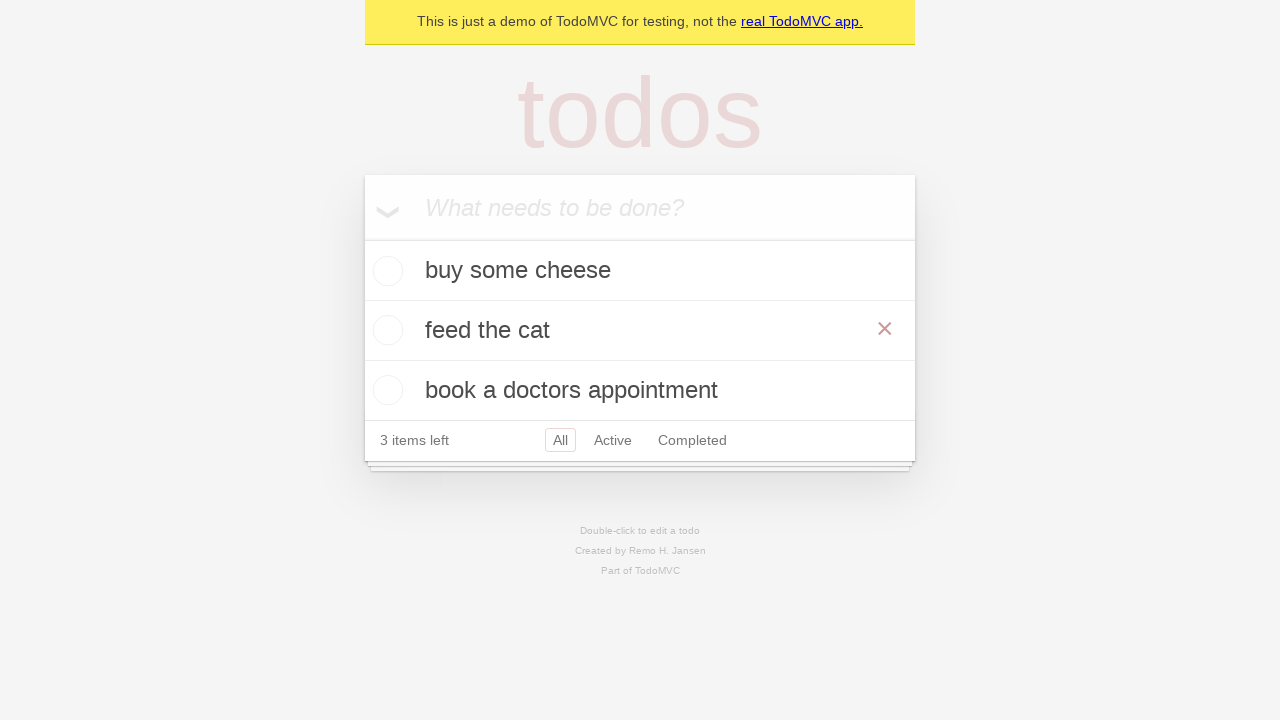

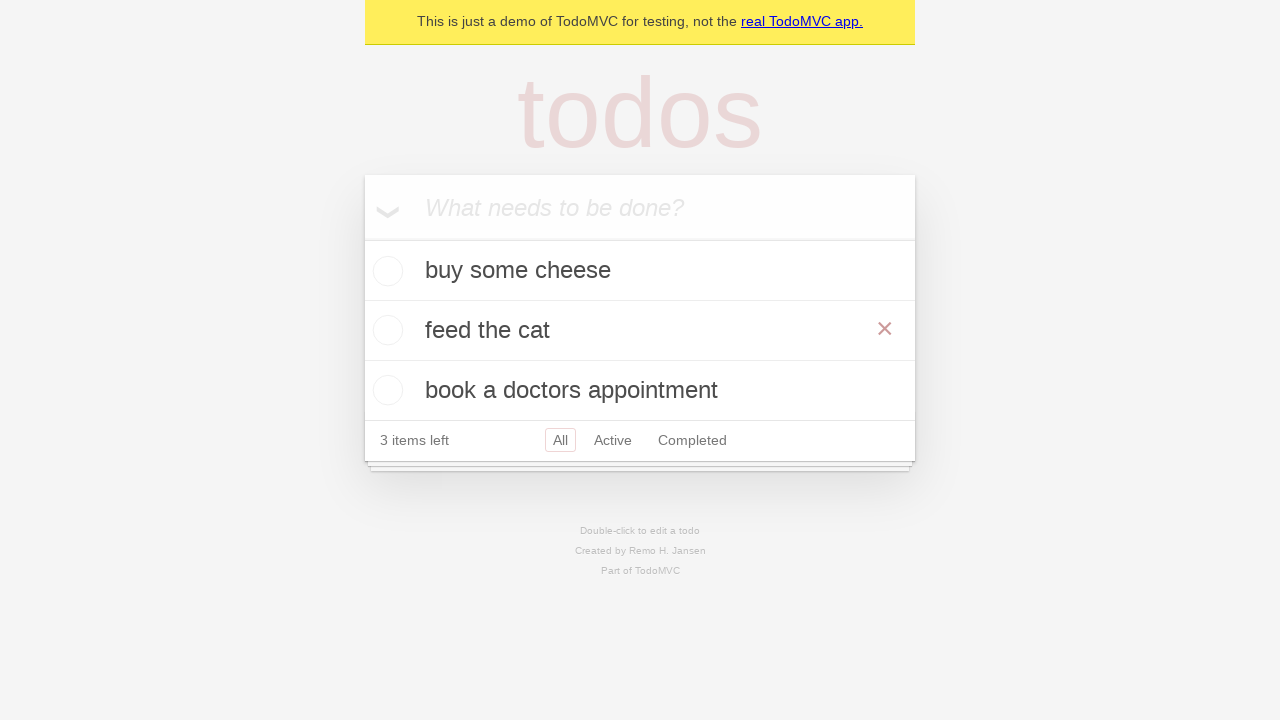